Tests alert handling functionality by clicking on a confirm alert button and dismissing the alert dialog

Starting URL: http://demo.automationtesting.in/Alerts.html

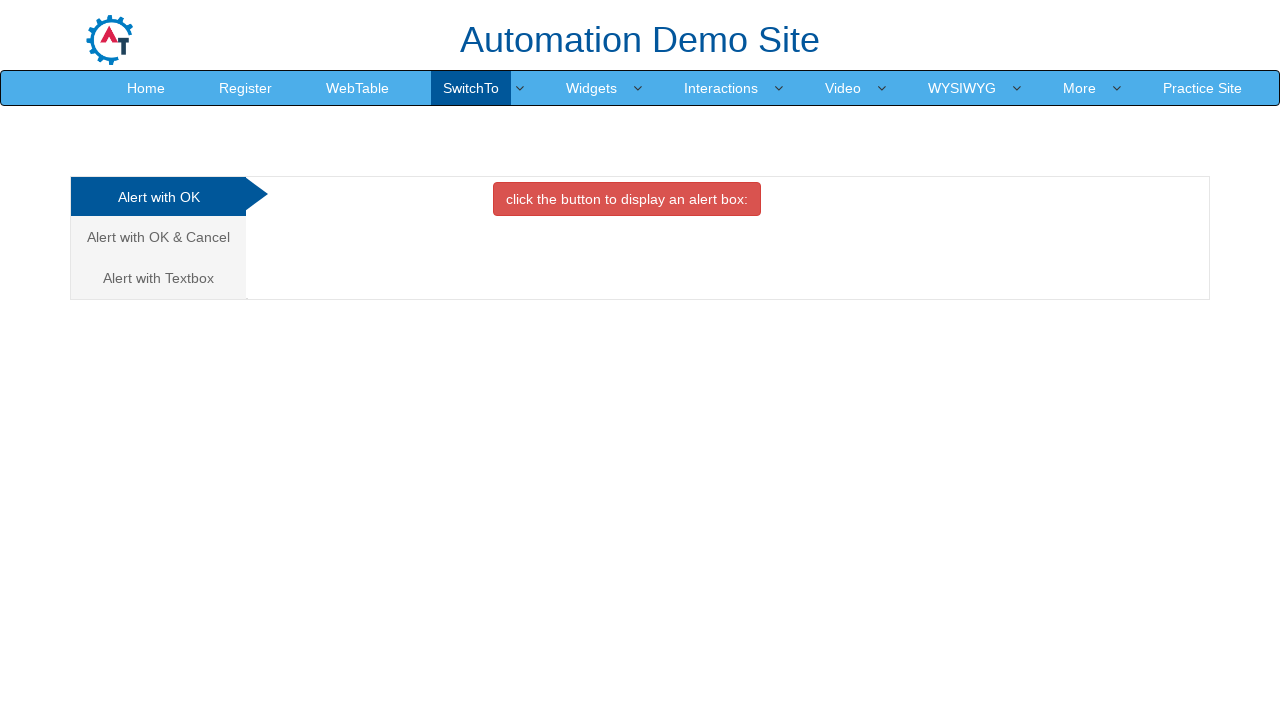

Clicked on 'Alert with OK & Cancel' link at (158, 237) on text='Alert with OK & Cancel'
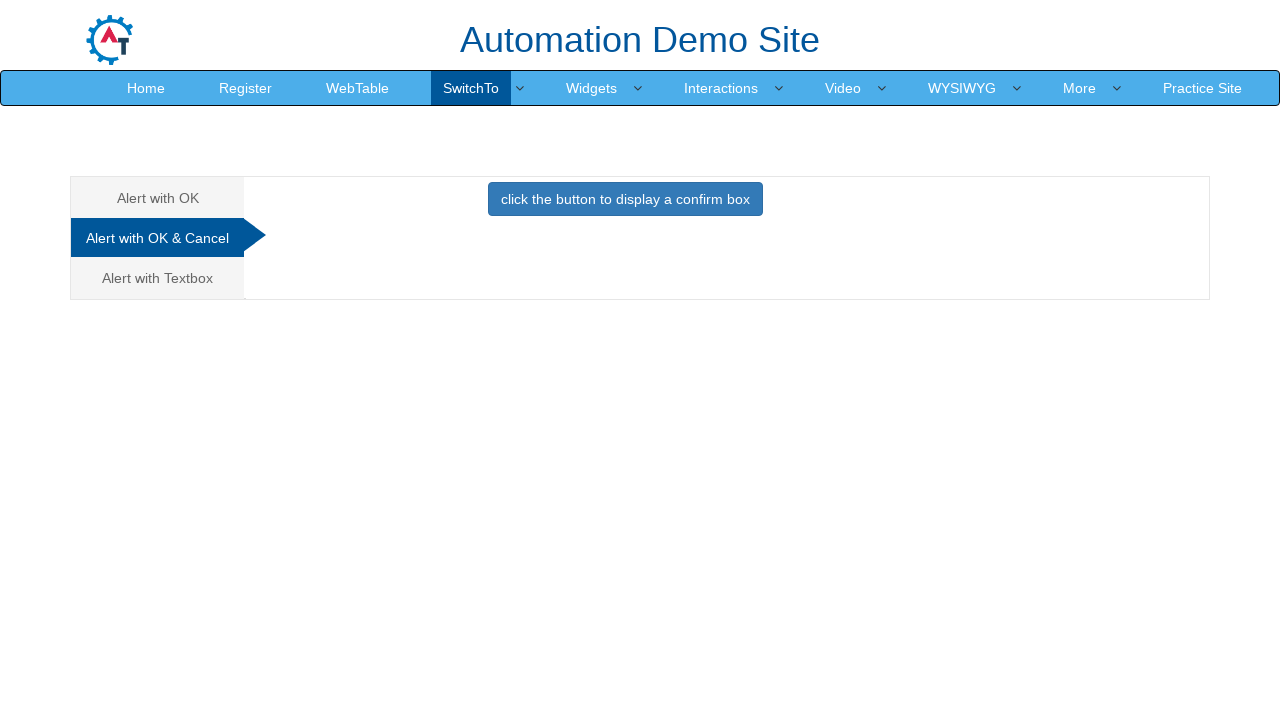

Clicked the confirm alert button at (625, 199) on button.btn.btn-primary
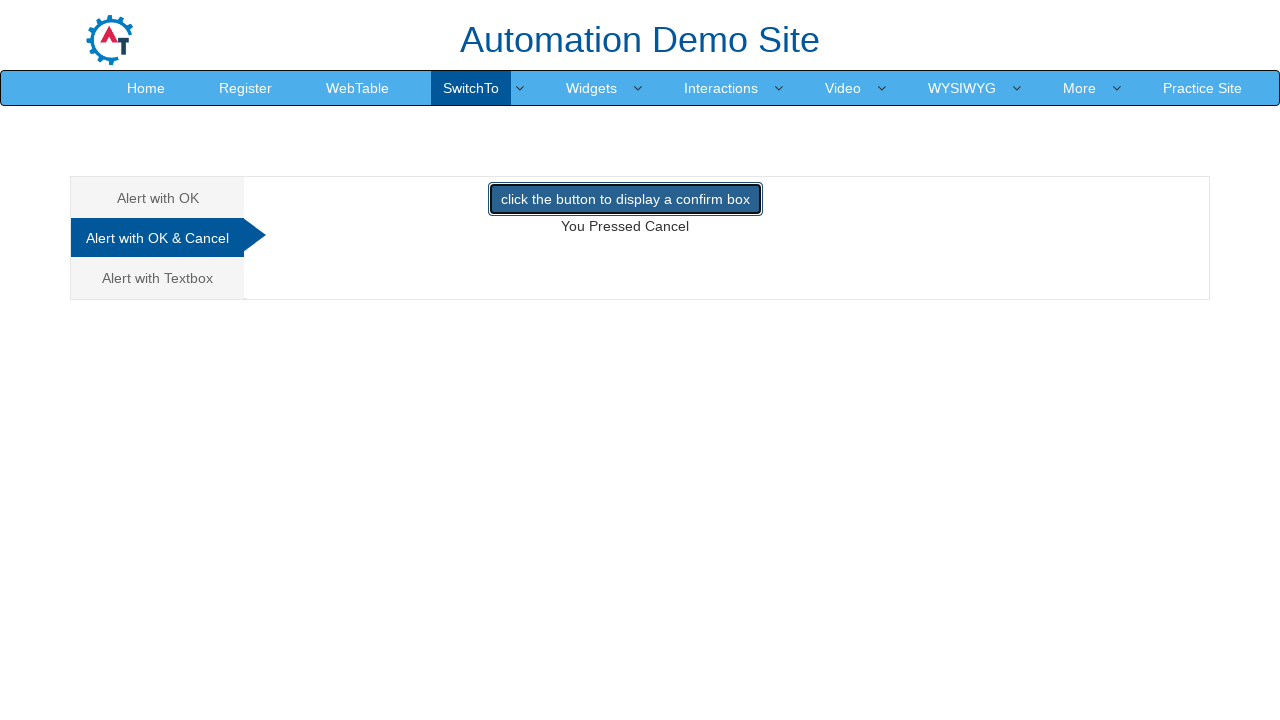

Set up dialog handler to dismiss alerts
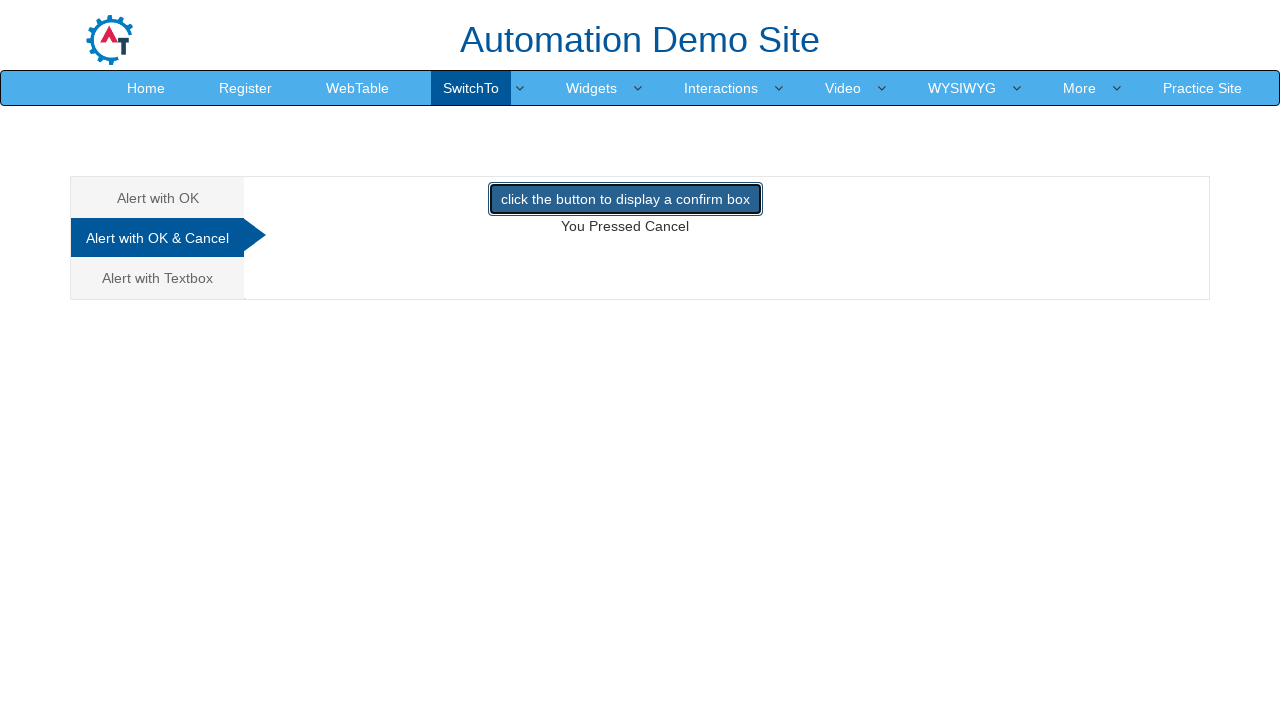

Clicked the confirm alert button to trigger alert dialog at (625, 199) on button.btn.btn-primary
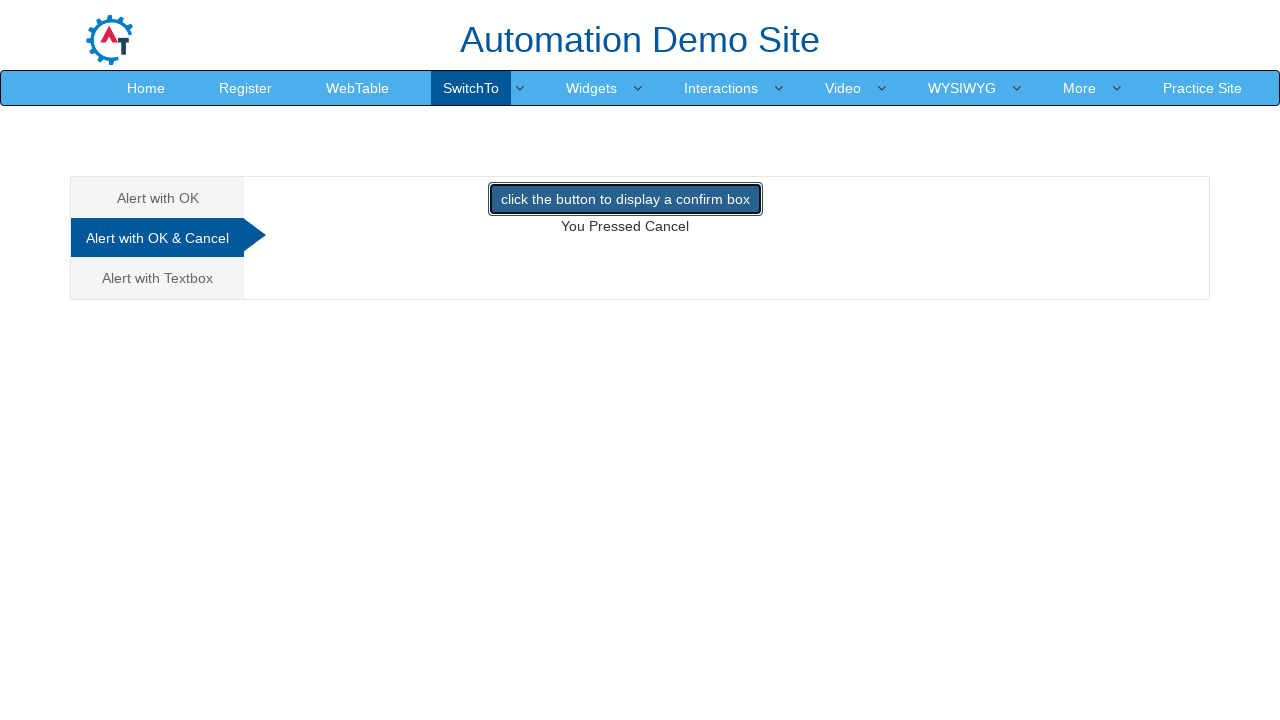

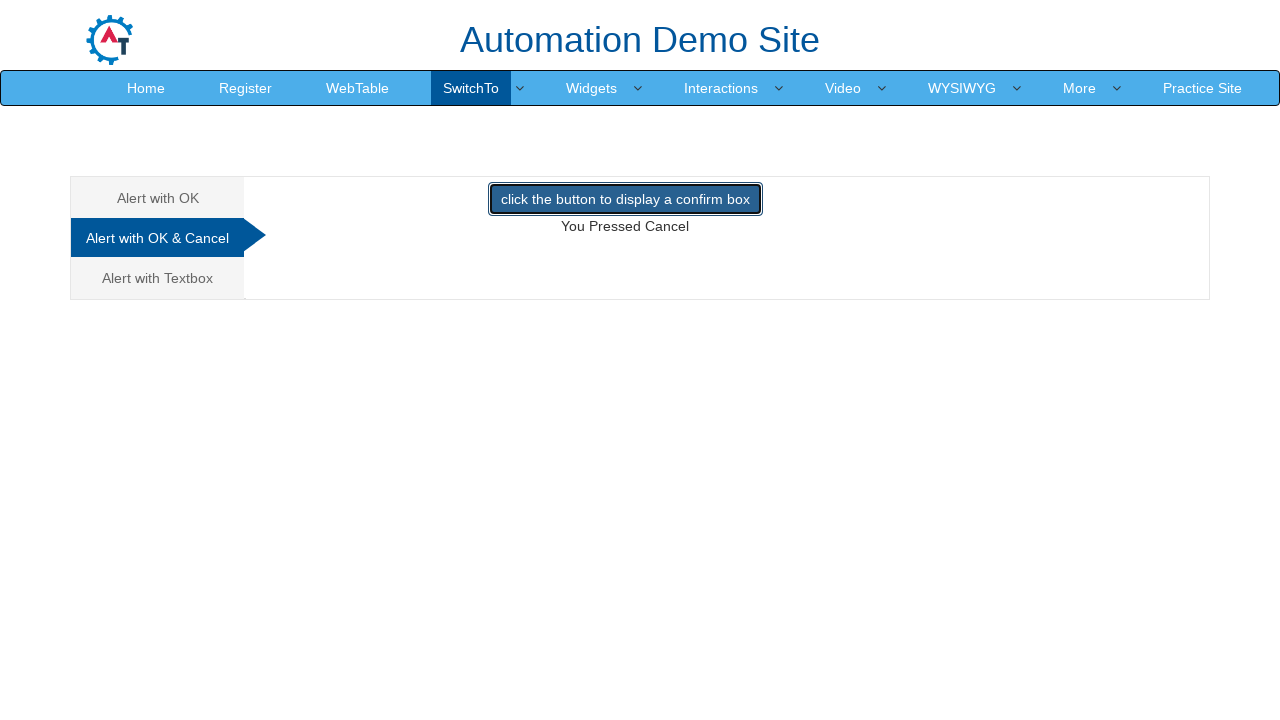